Tests navigation on LeafGround website by clicking on the globe icon in the menu and then selecting the window handling menu option to navigate to the window handling section.

Starting URL: https://www.leafground.com/

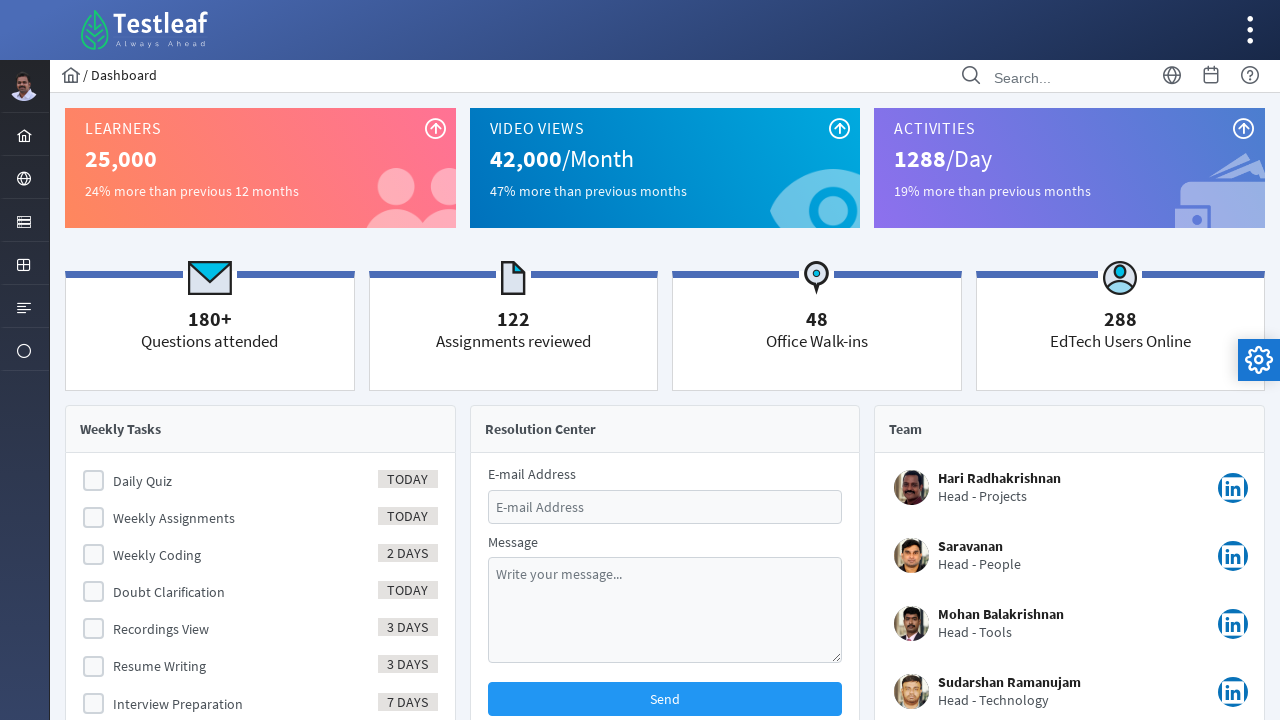

Clicked the globe icon in the menu at (24, 179) on xpath=//i[@class='pi pi-globe layout-menuitem-icon']
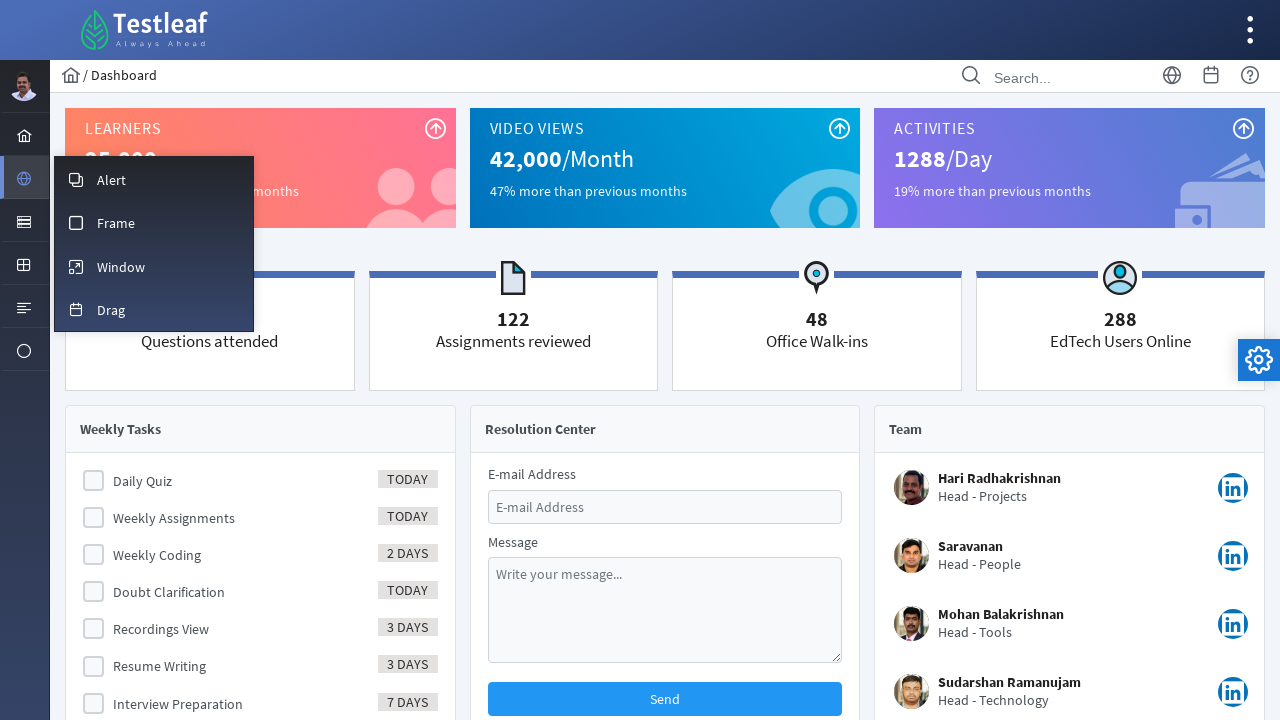

Clicked the window handling menu option at (154, 266) on xpath=//li[@id='menuform:m_window']
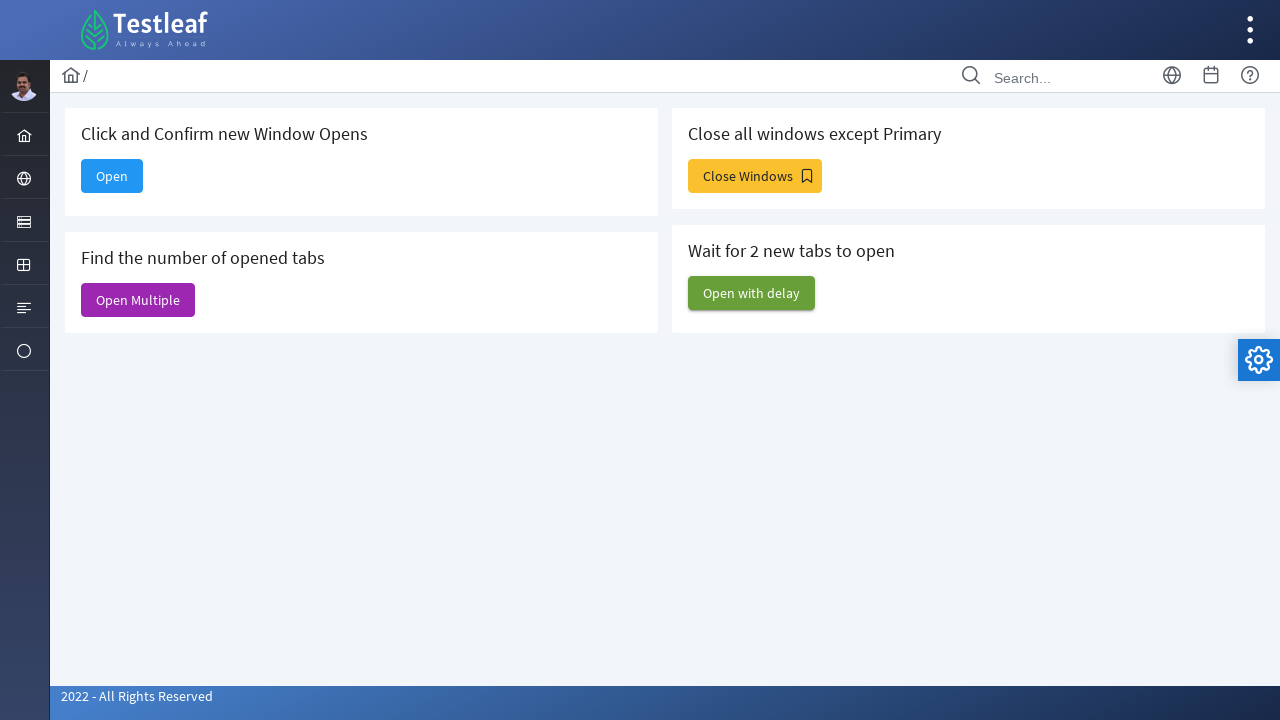

Window handling page content loaded
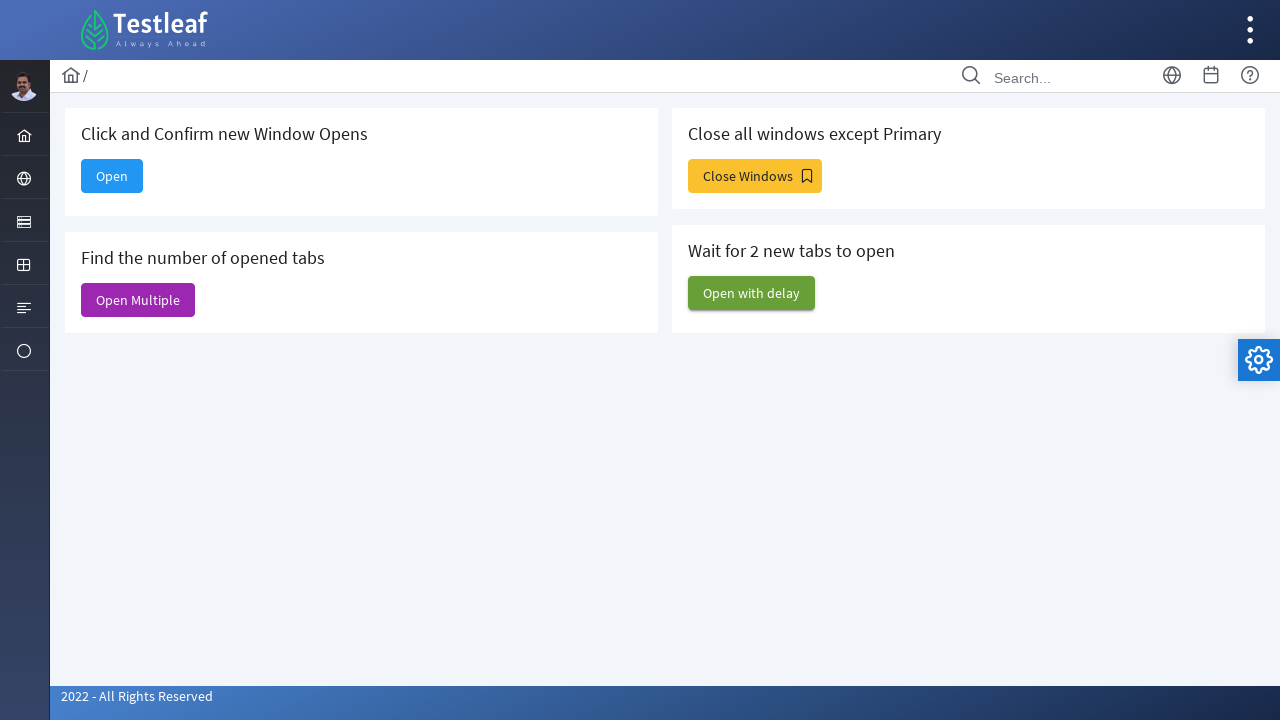

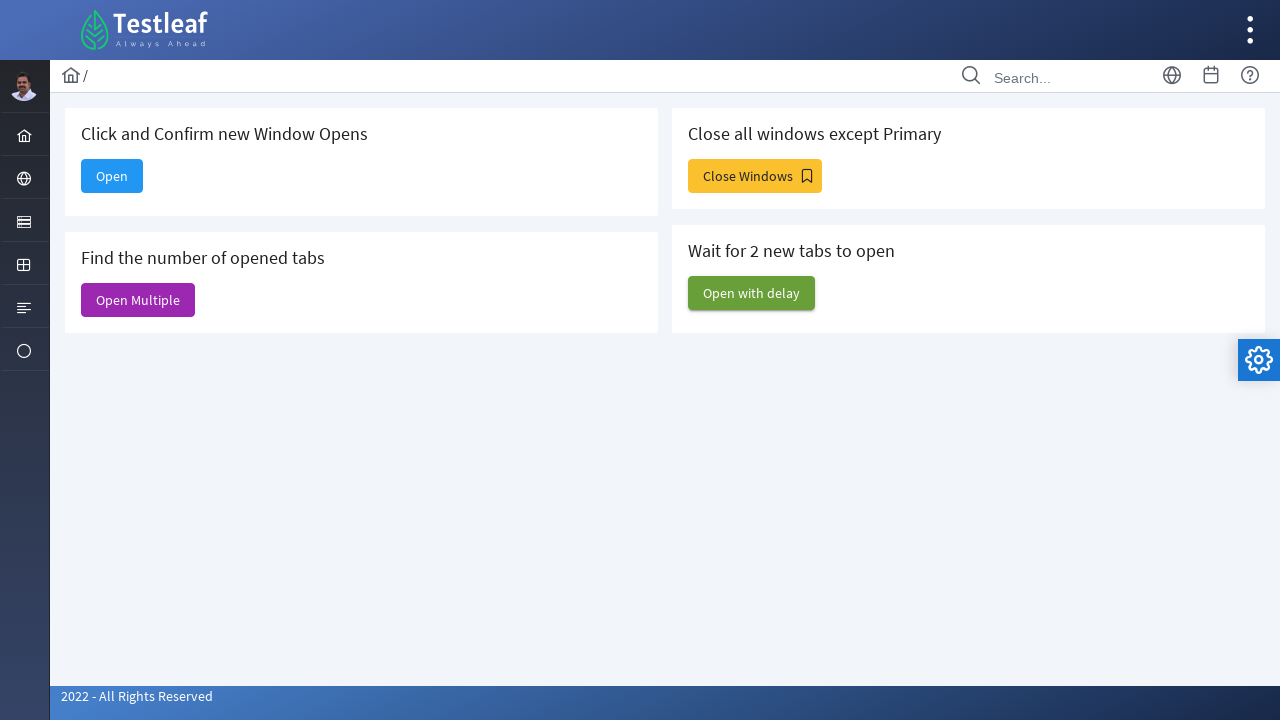